Tests mouse hover functionality by hovering over a dropdown button and clicking on a specific menu item from the revealed dropdown

Starting URL: http://seleniumpractise.blogspot.in/2016/08/how-to-perform-mouse-hover-in-selenium.html

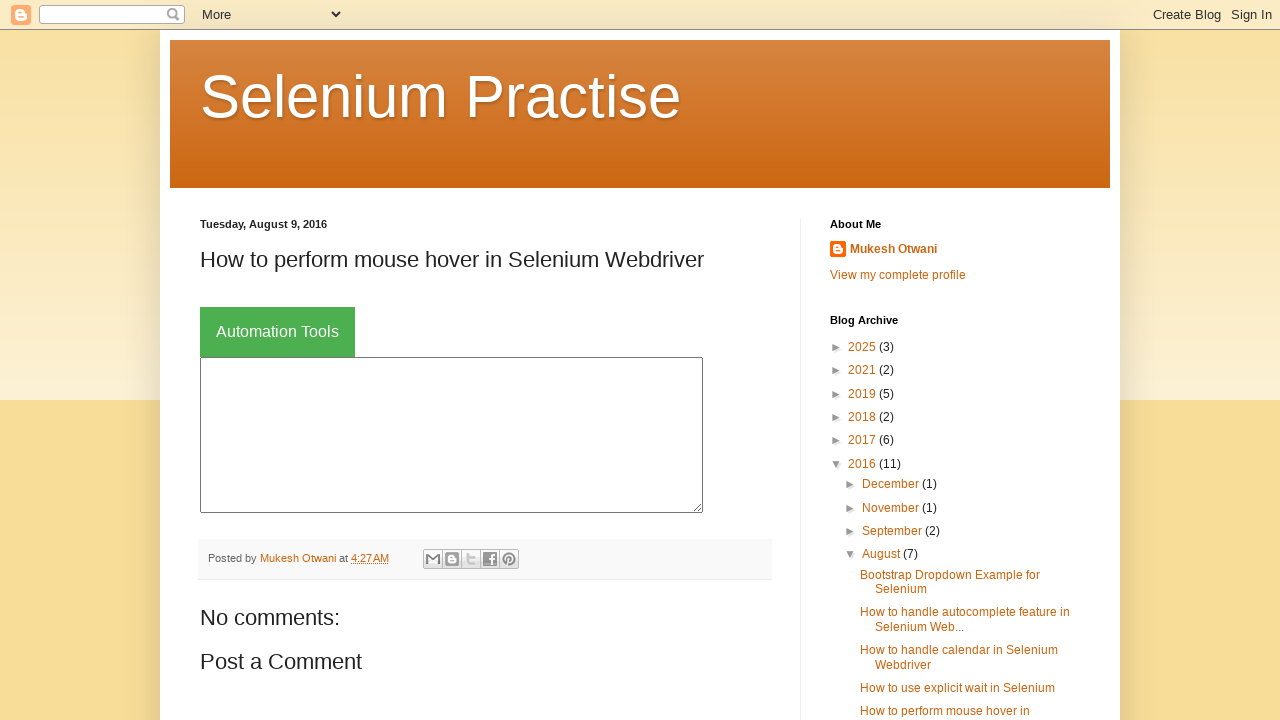

Hovered over Automation Tools button to reveal dropdown menu at (278, 332) on xpath=//button[text()='Automation Tools']
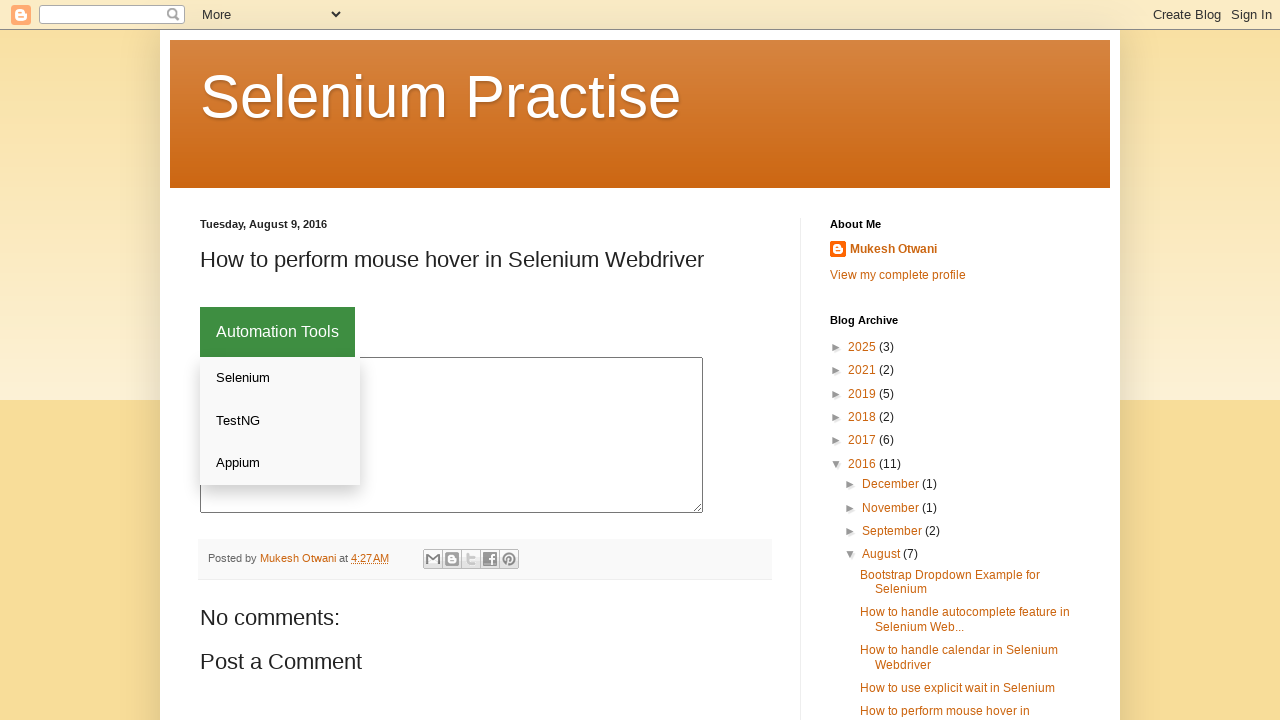

Clicked on Appium menu item from dropdown at (280, 463) on xpath=//div[@class='dropdown-content']//a >> nth=2
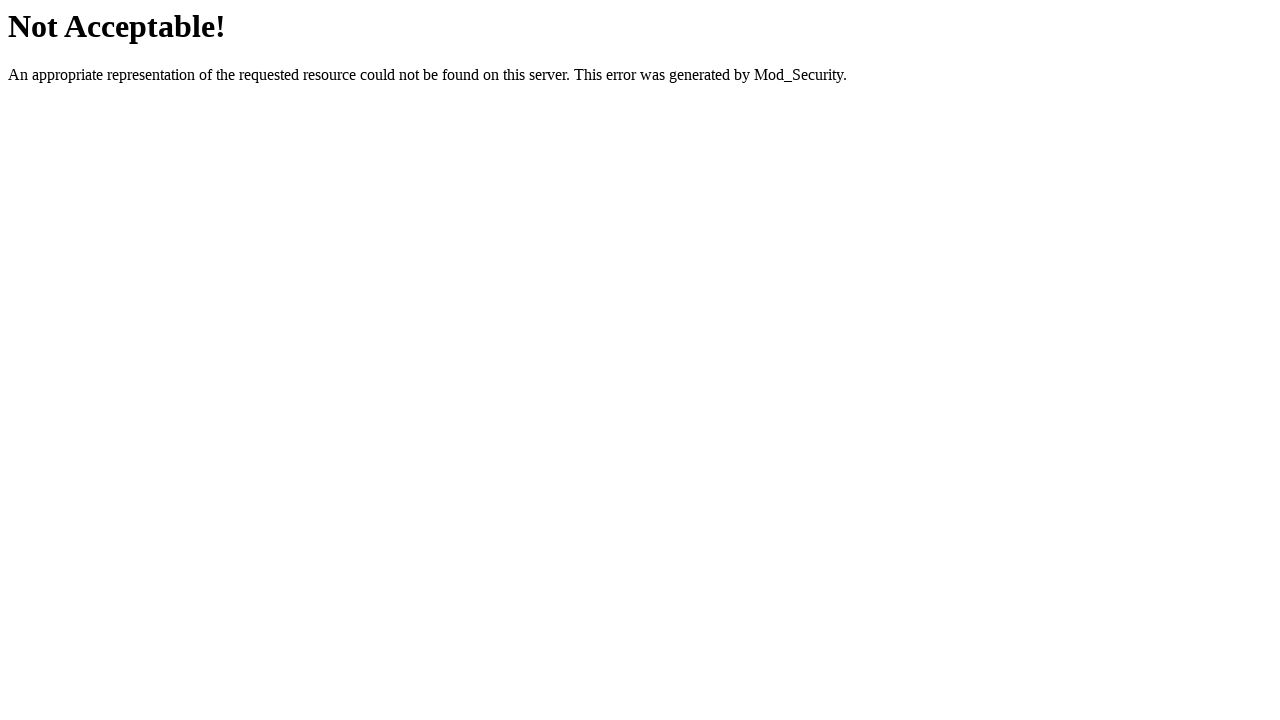

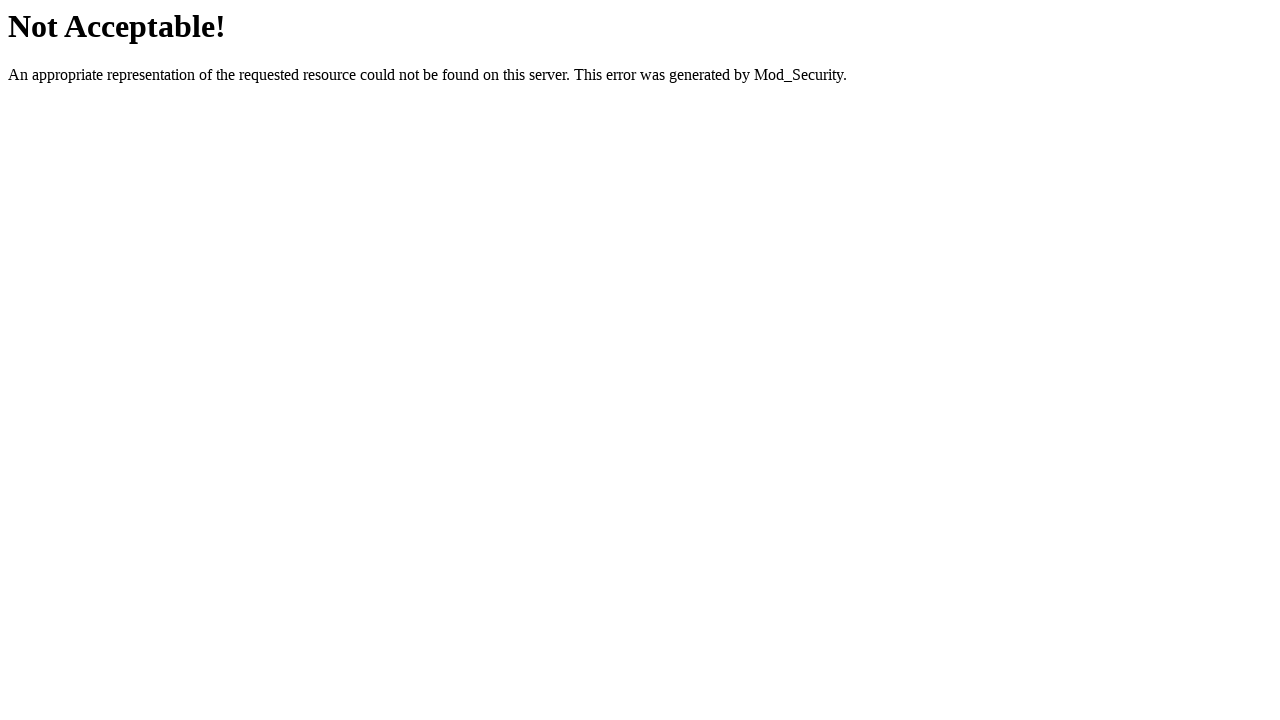